Tests that todo data persists after page reload

Starting URL: https://demo.playwright.dev/todomvc/

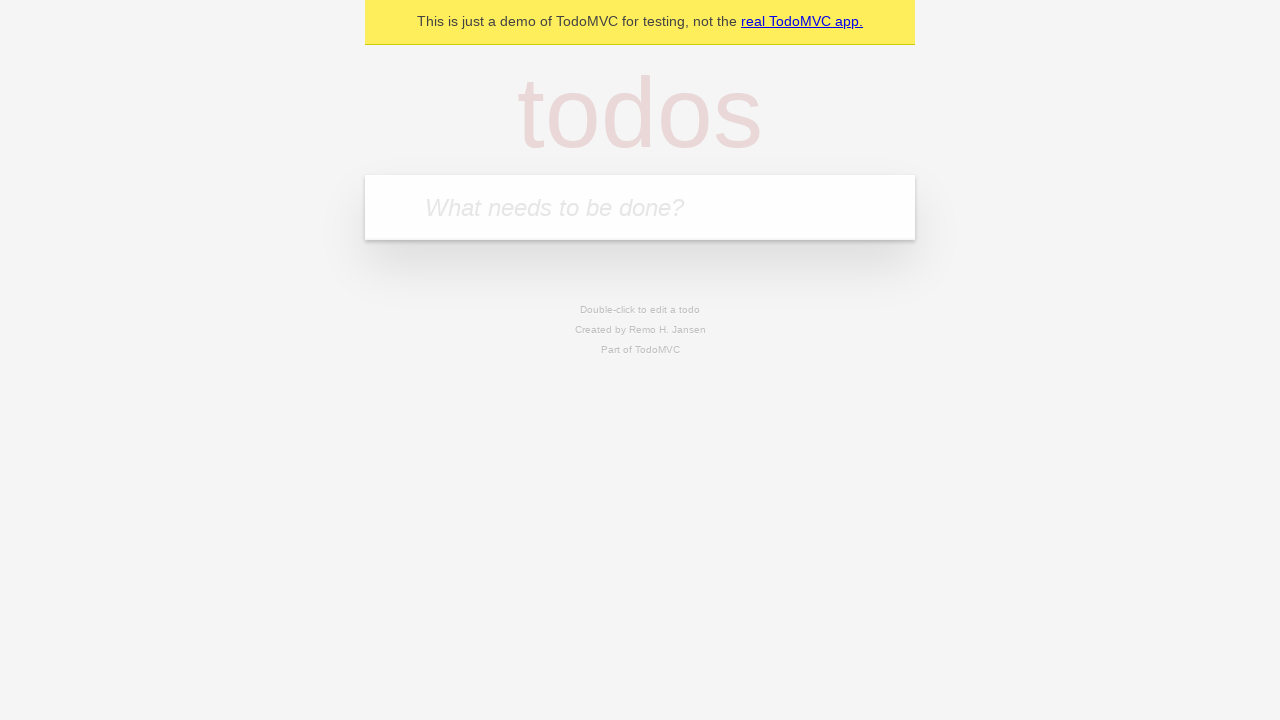

Filled todo input with 'buy some cheese' on internal:attr=[placeholder="What needs to be done?"i]
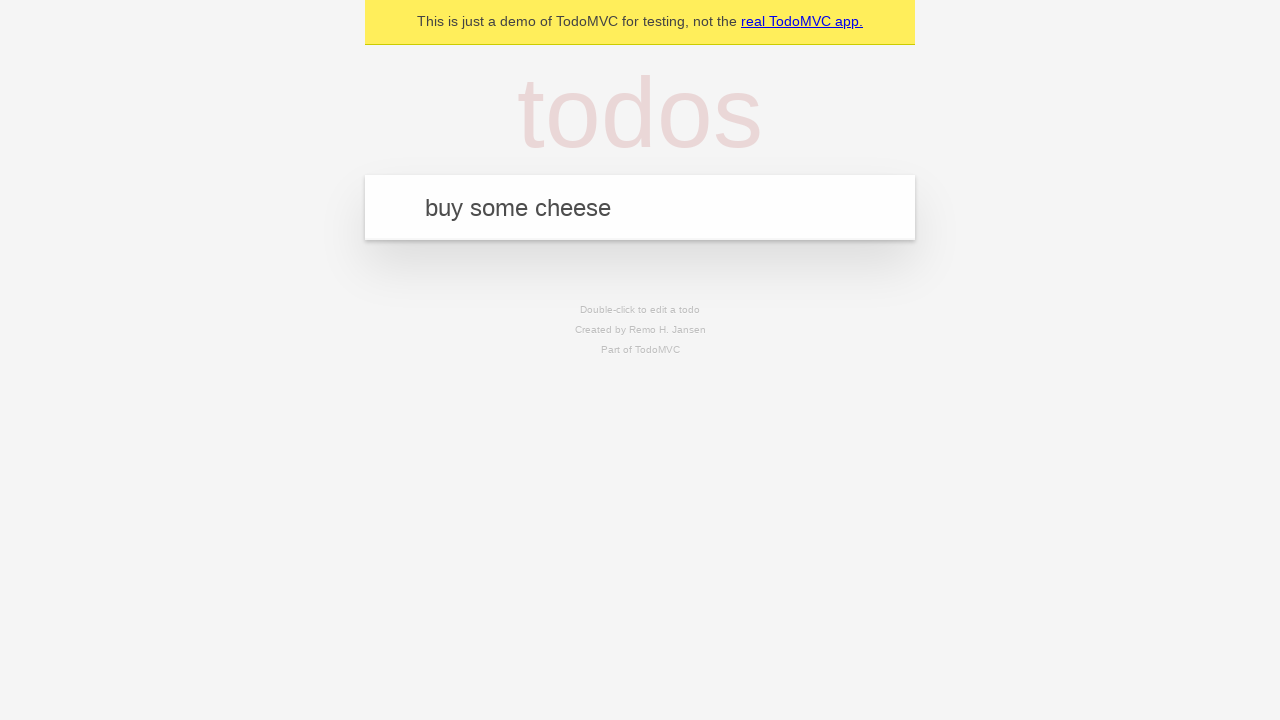

Pressed Enter to create first todo on internal:attr=[placeholder="What needs to be done?"i]
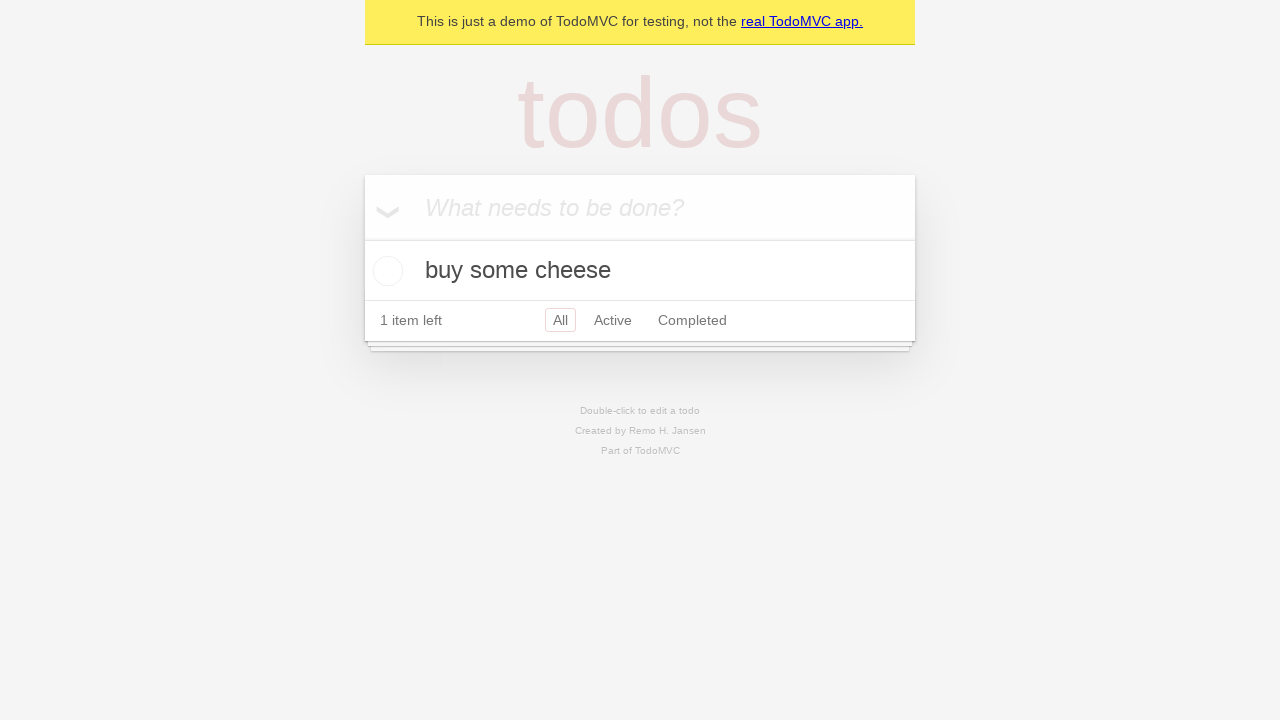

Filled todo input with 'feed the cat' on internal:attr=[placeholder="What needs to be done?"i]
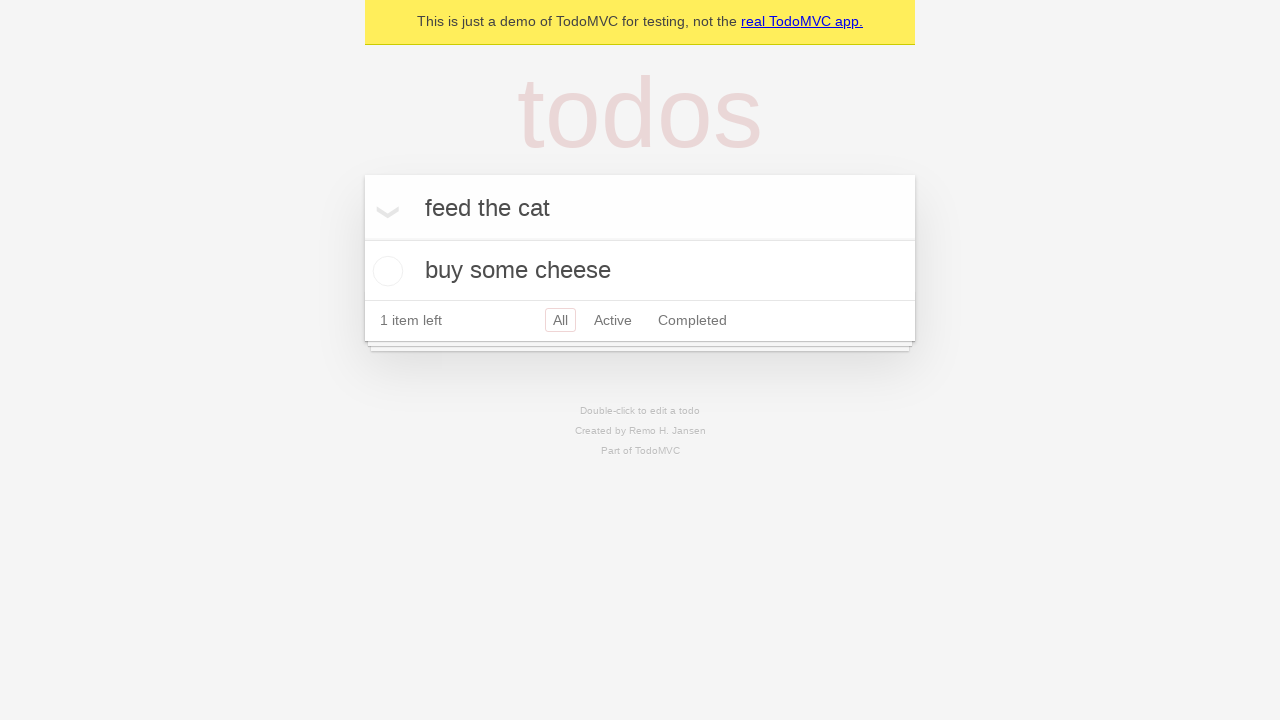

Pressed Enter to create second todo on internal:attr=[placeholder="What needs to be done?"i]
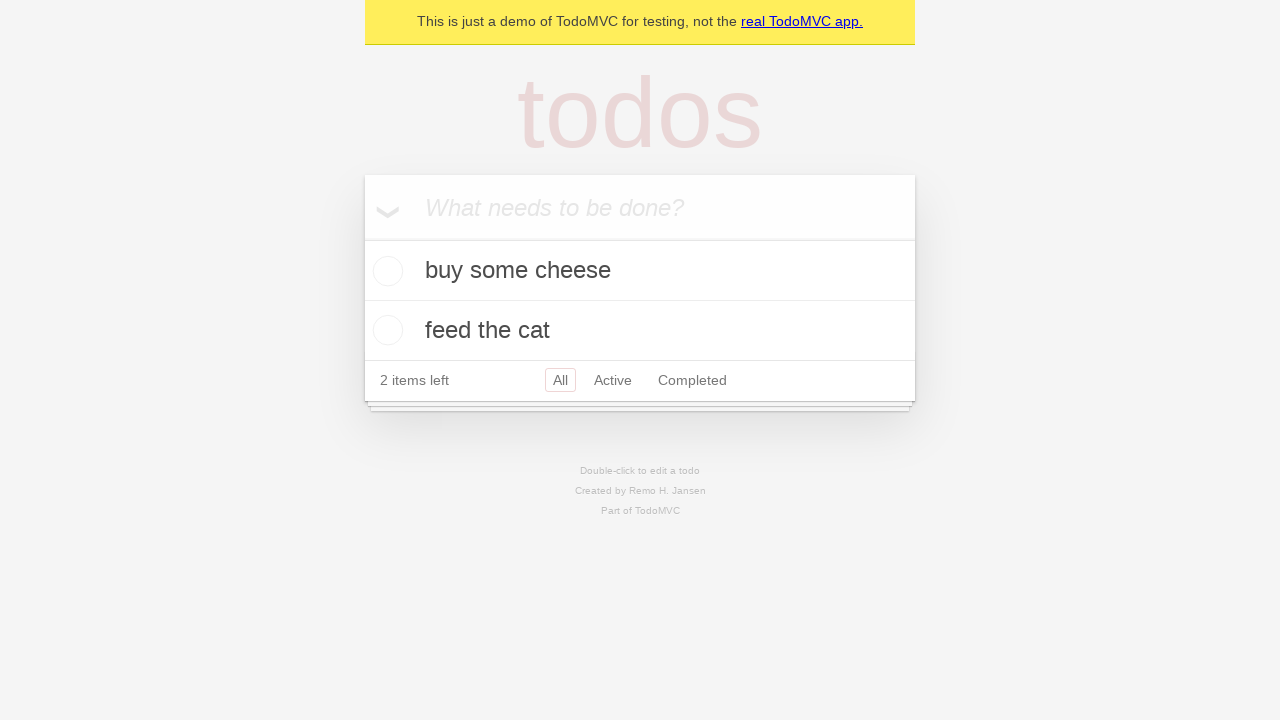

Located all todo items
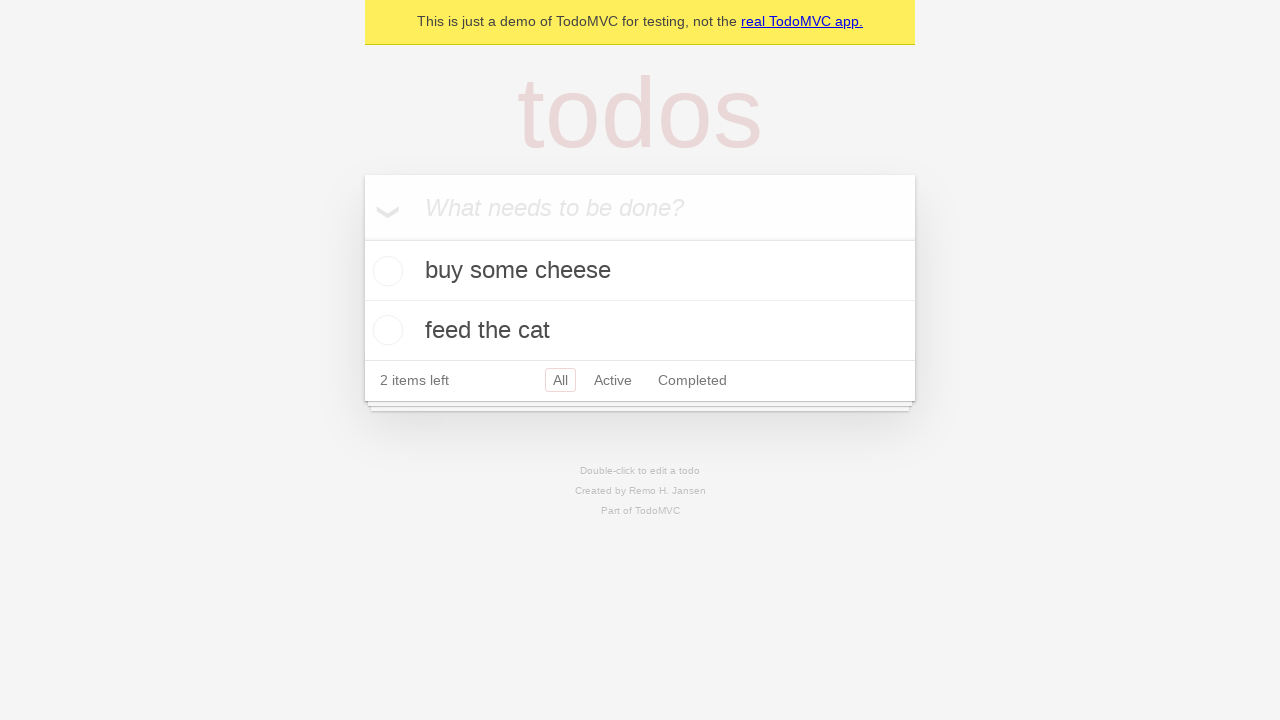

Located checkbox for first todo
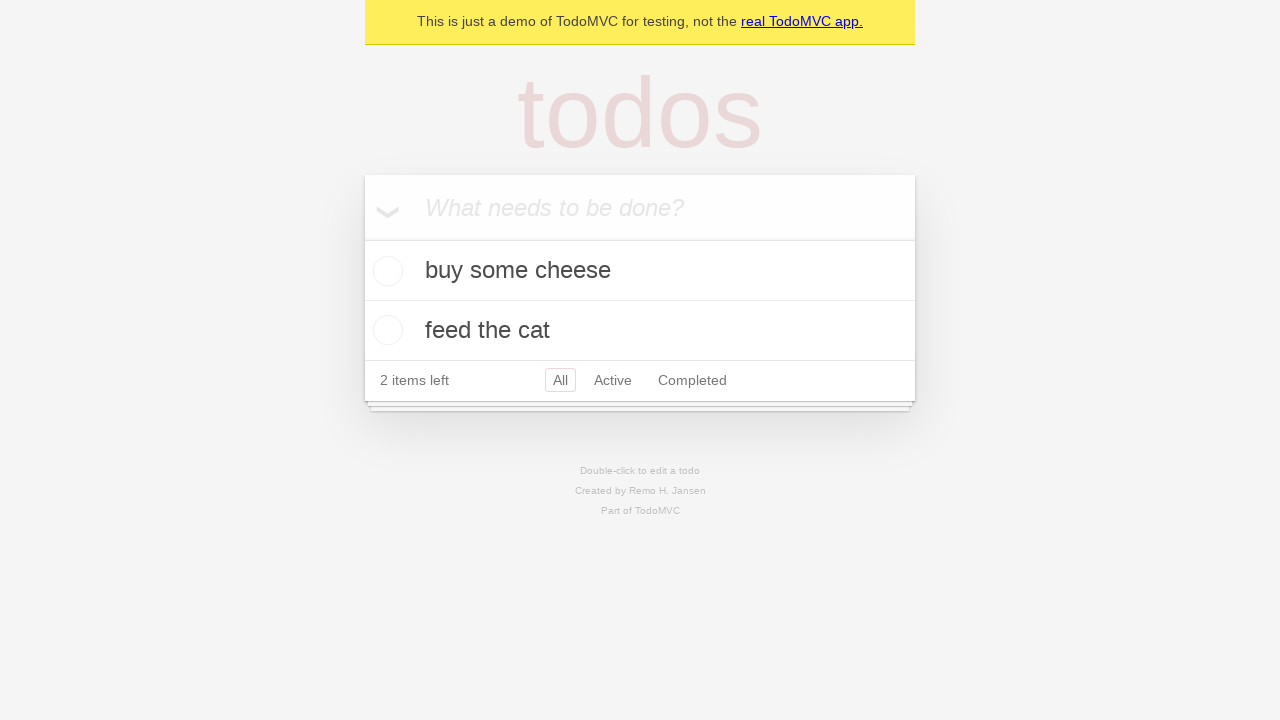

Checked first todo item at (385, 271) on internal:testid=[data-testid="todo-item"s] >> nth=0 >> internal:role=checkbox
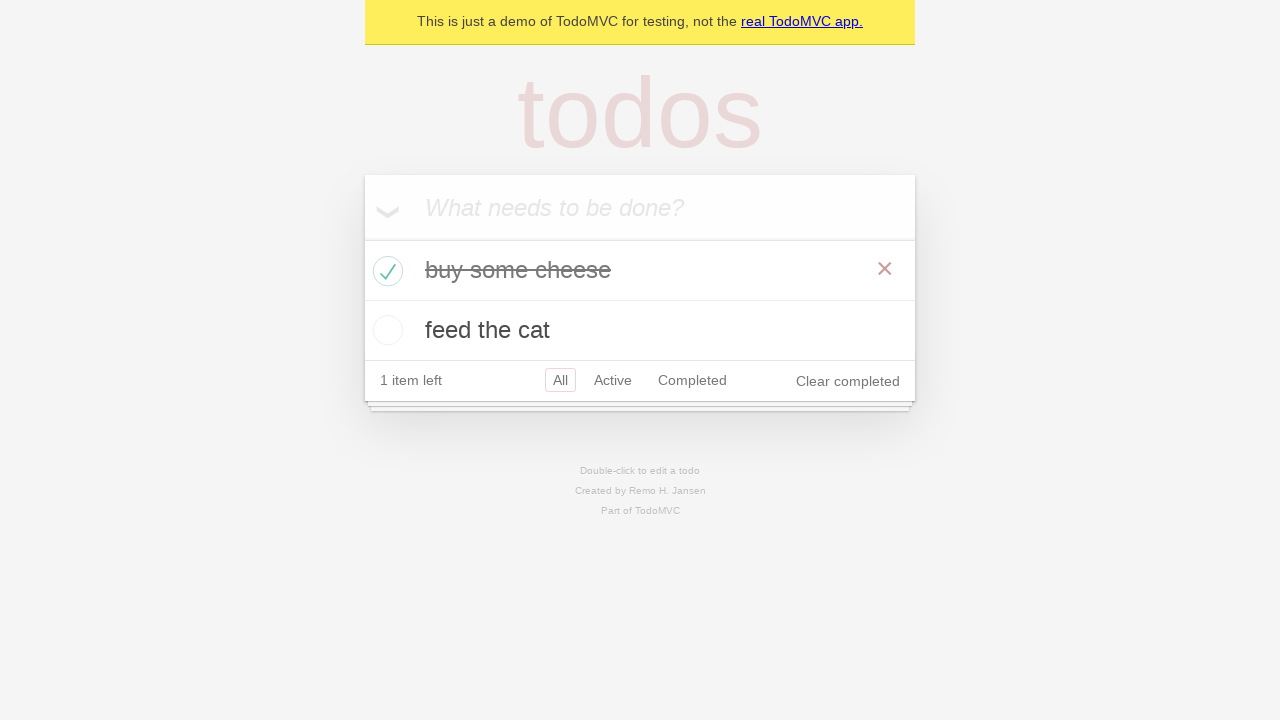

Reloaded page to test data persistence
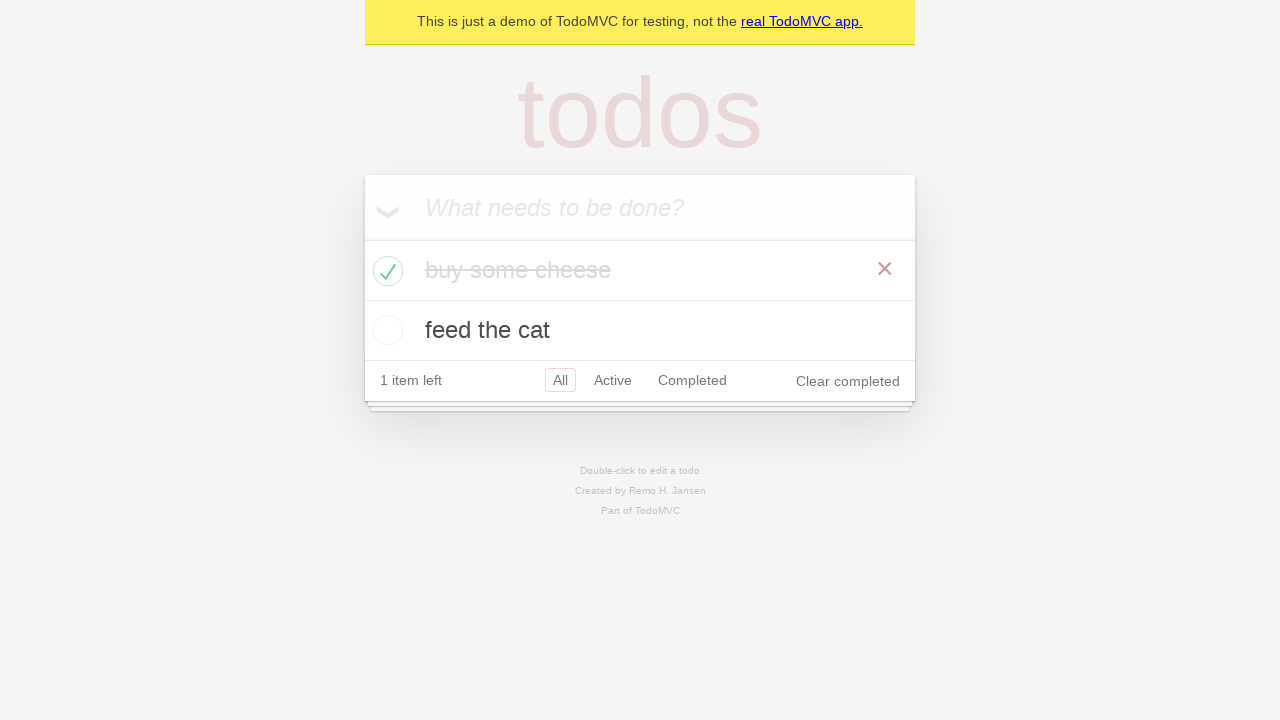

Verified todo items are still present after page reload
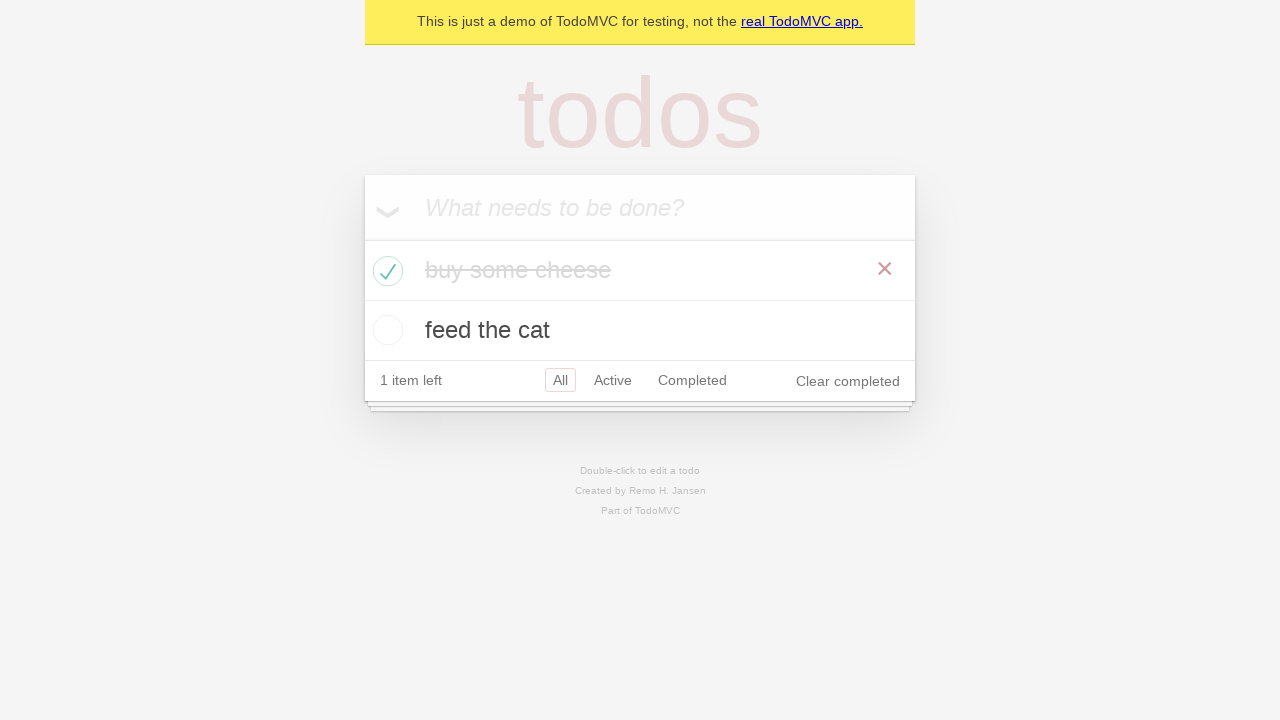

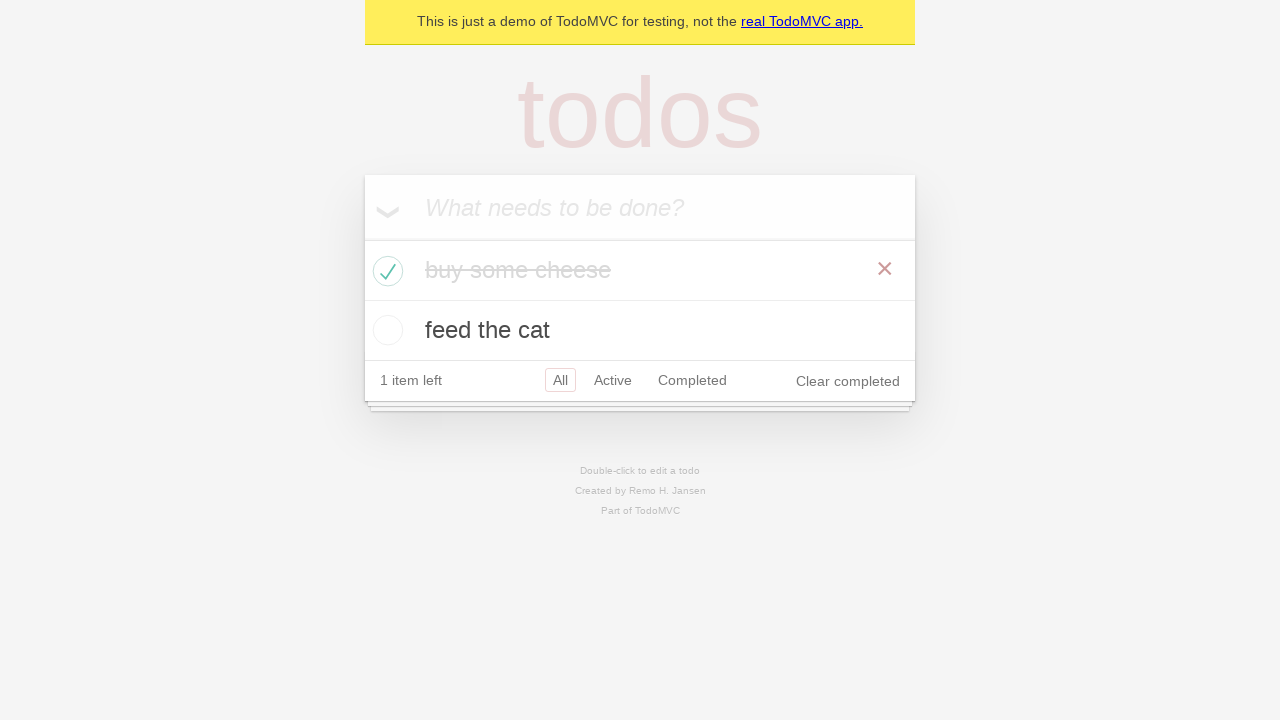